Tests dropdown selection functionality by navigating to a dropdown page and selecting different options from a dropdown menu, verifying each selection is correctly applied.

Starting URL: https://the-internet.herokuapp.com

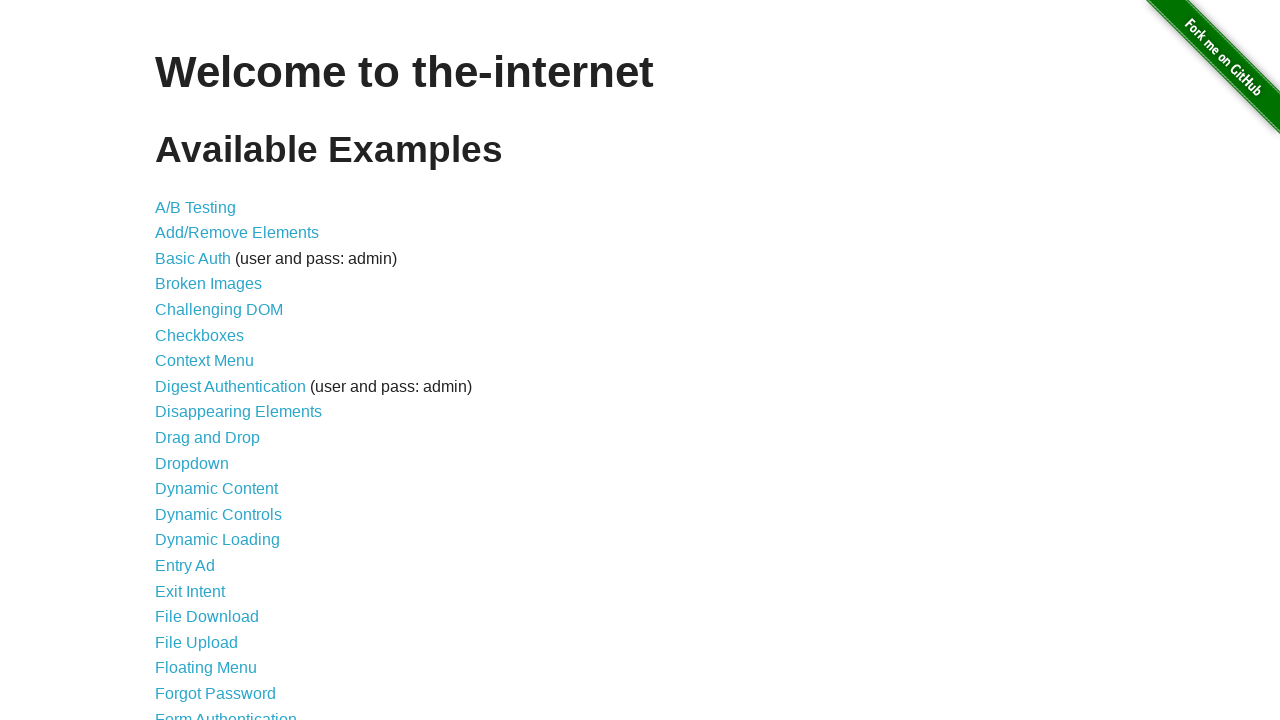

Clicked on Dropdown link to navigate to dropdown page at (192, 463) on text=Dropdown
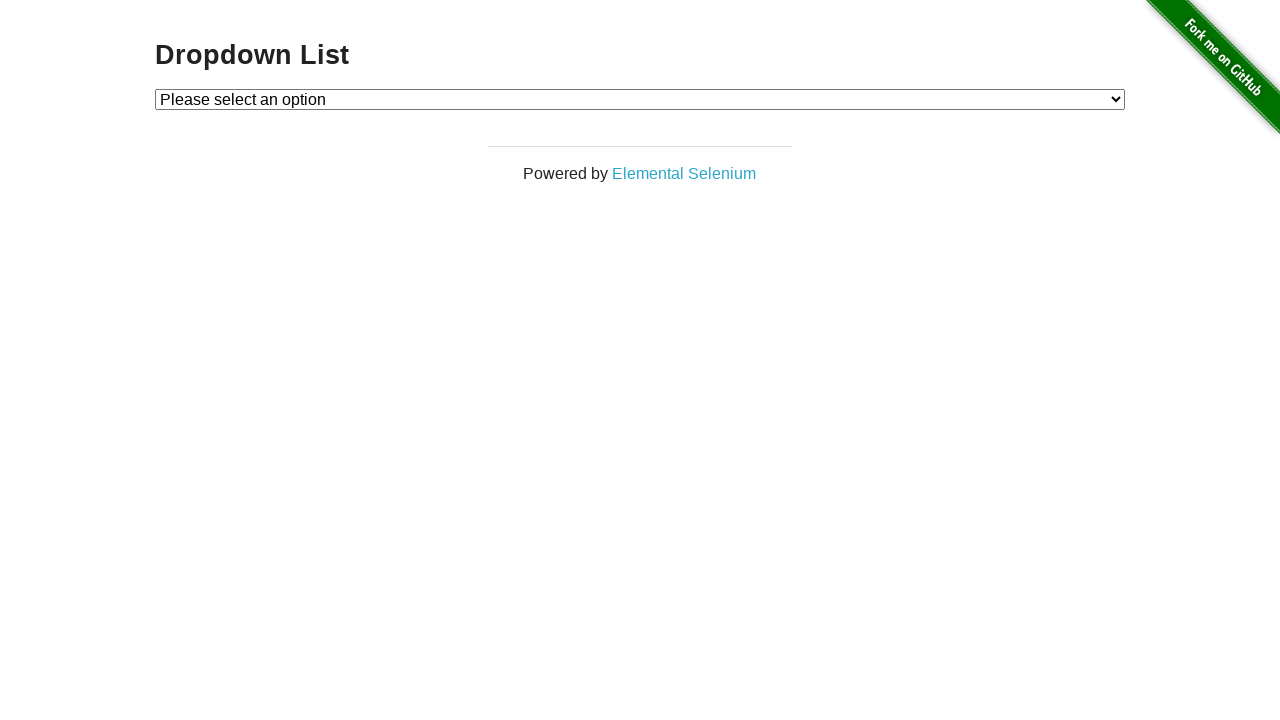

Dropdown element is now visible
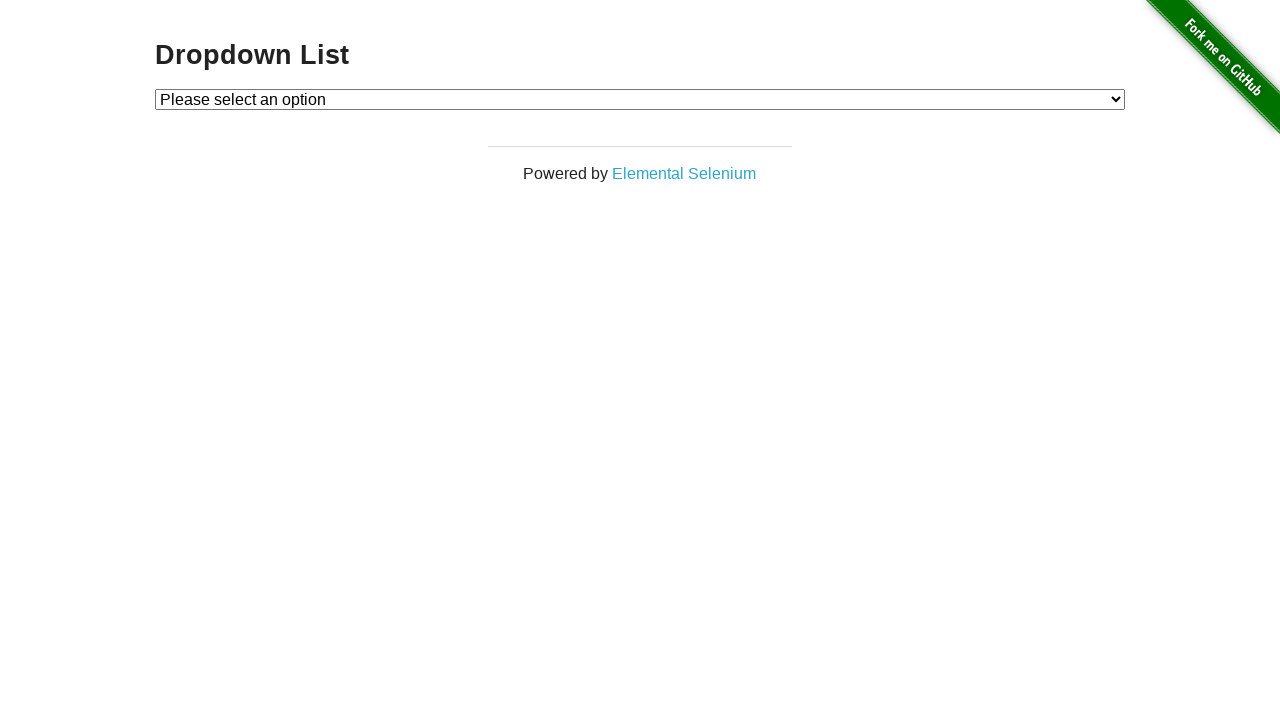

Selected Option 1 from dropdown menu on #dropdown
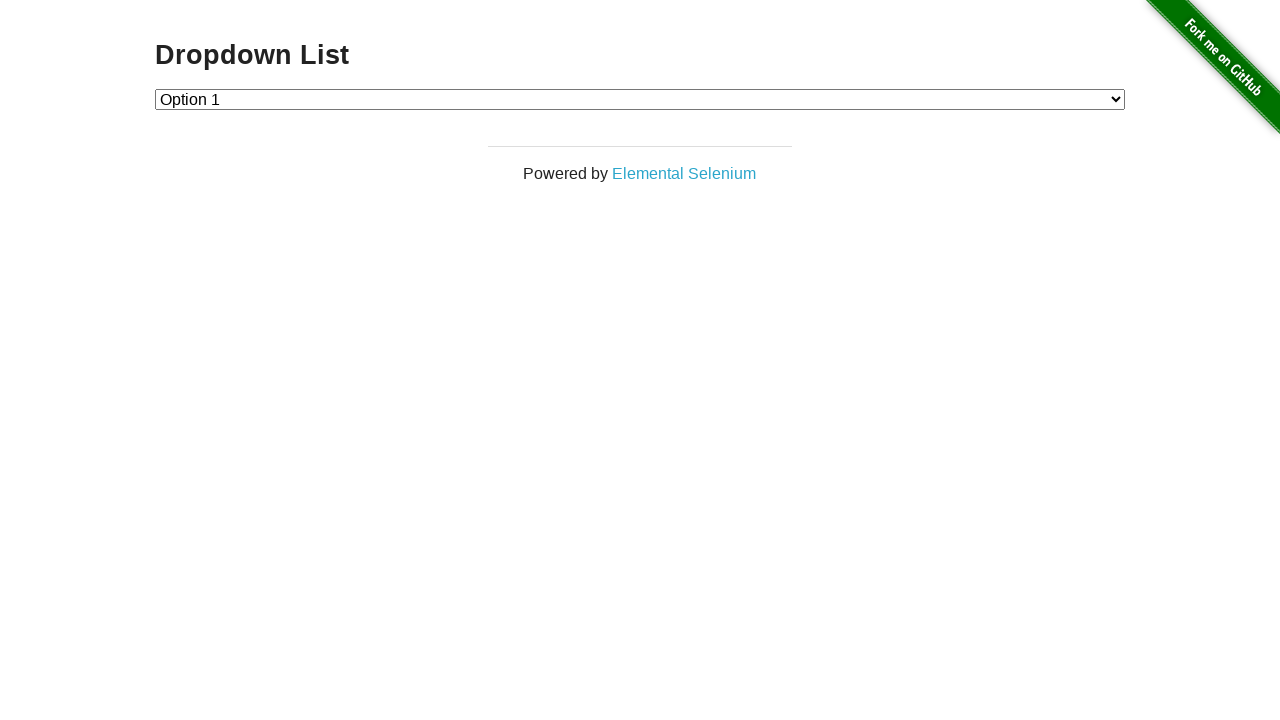

Selected Option 2 from dropdown menu on #dropdown
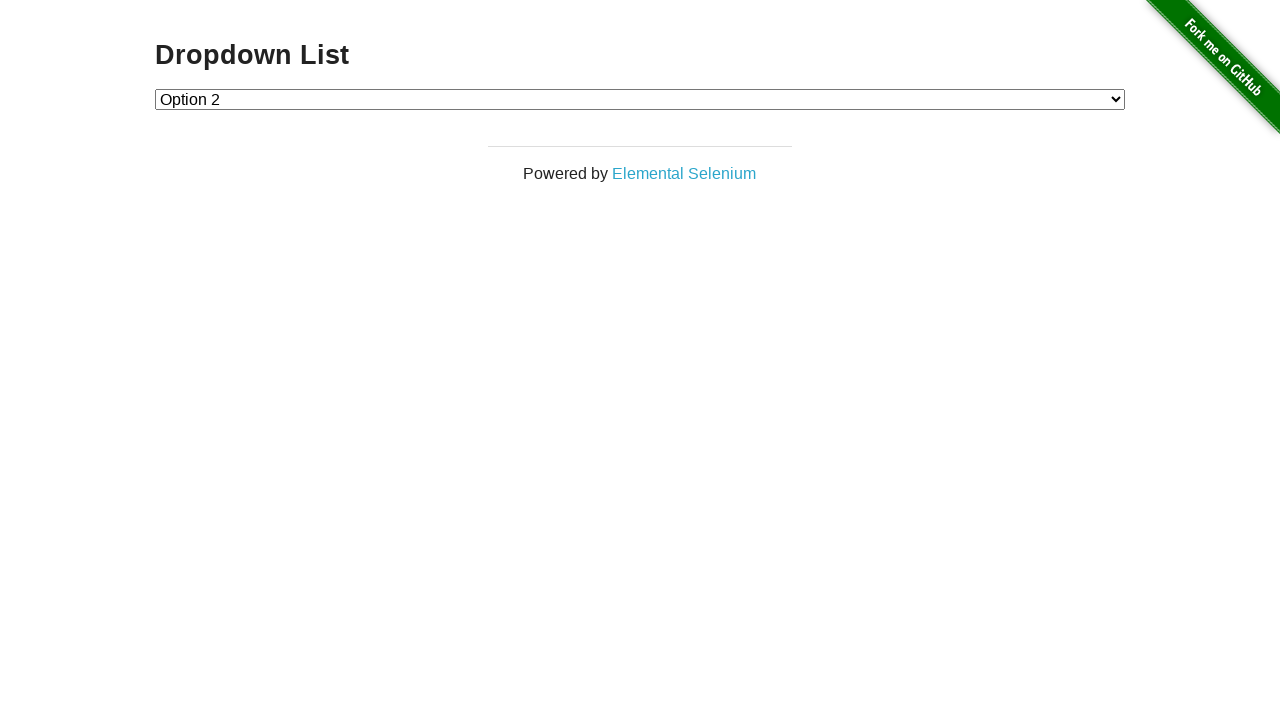

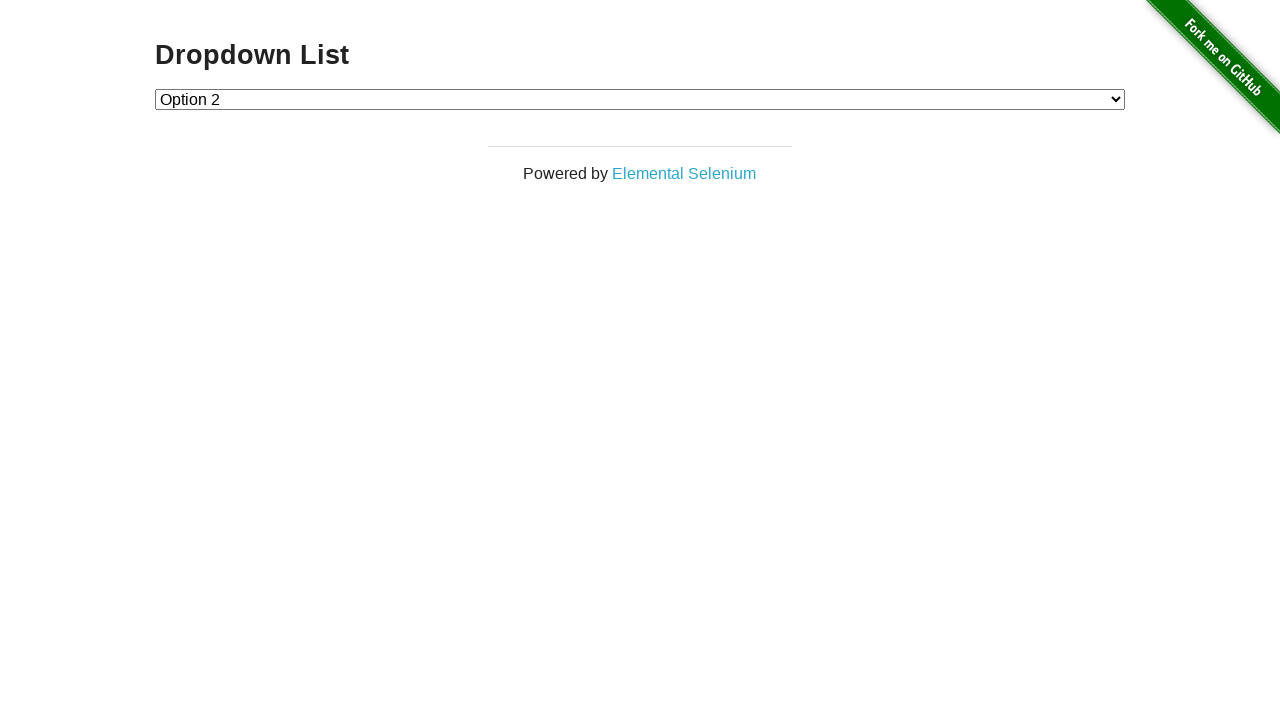